Navigates to the Drag and Drop page and performs a drag and drop operation between two columns

Starting URL: https://the-internet.herokuapp.com

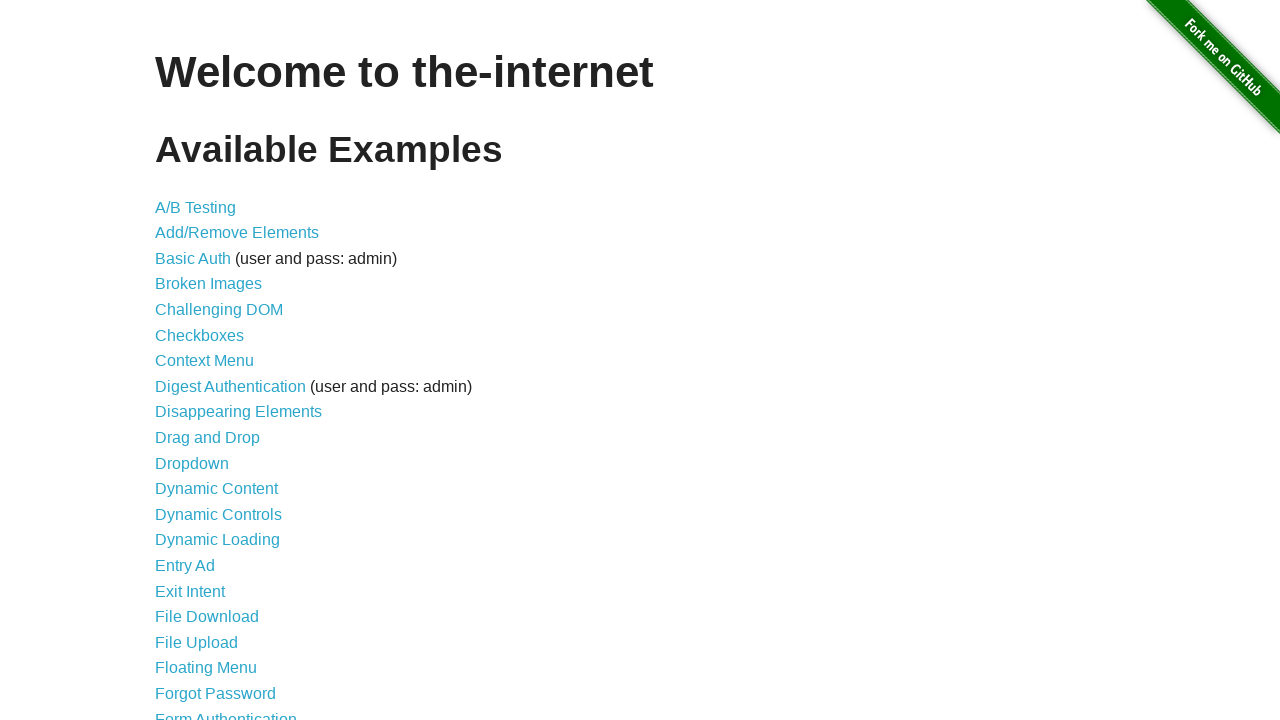

Navigated to the-internet.herokuapp.com homepage
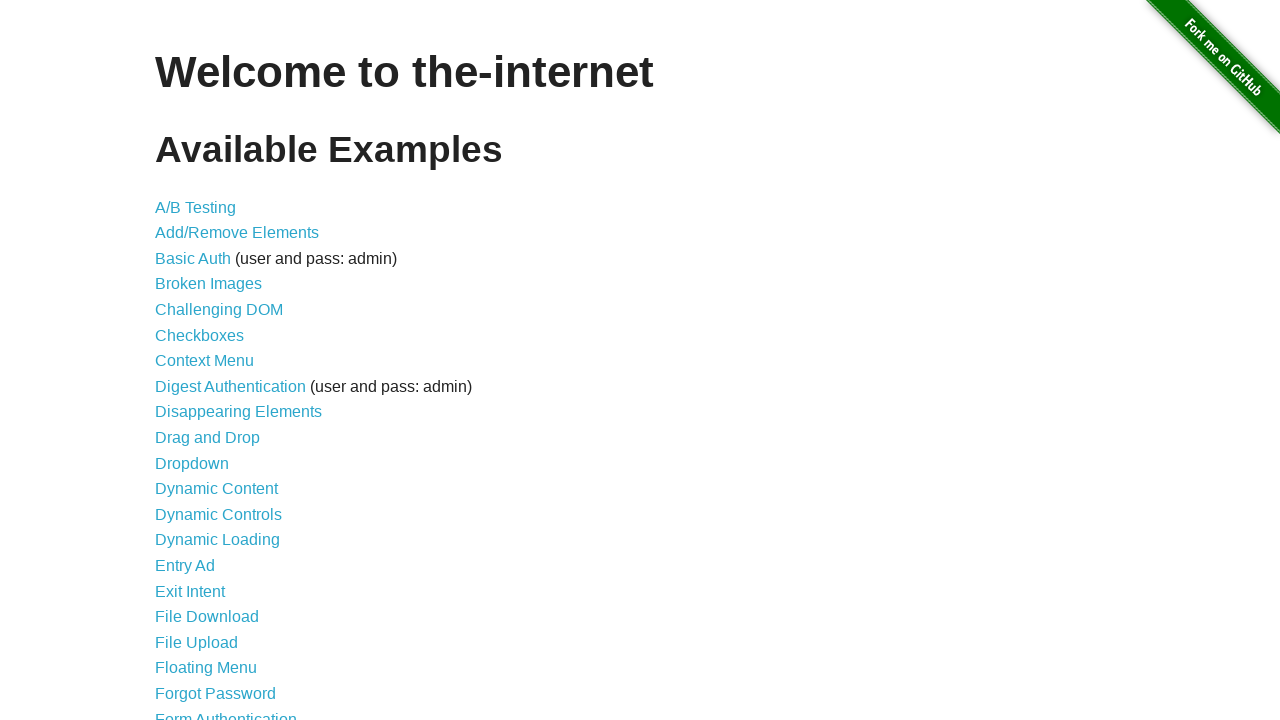

Clicked on Drag and Drop link at (208, 438) on text=Drag and Drop
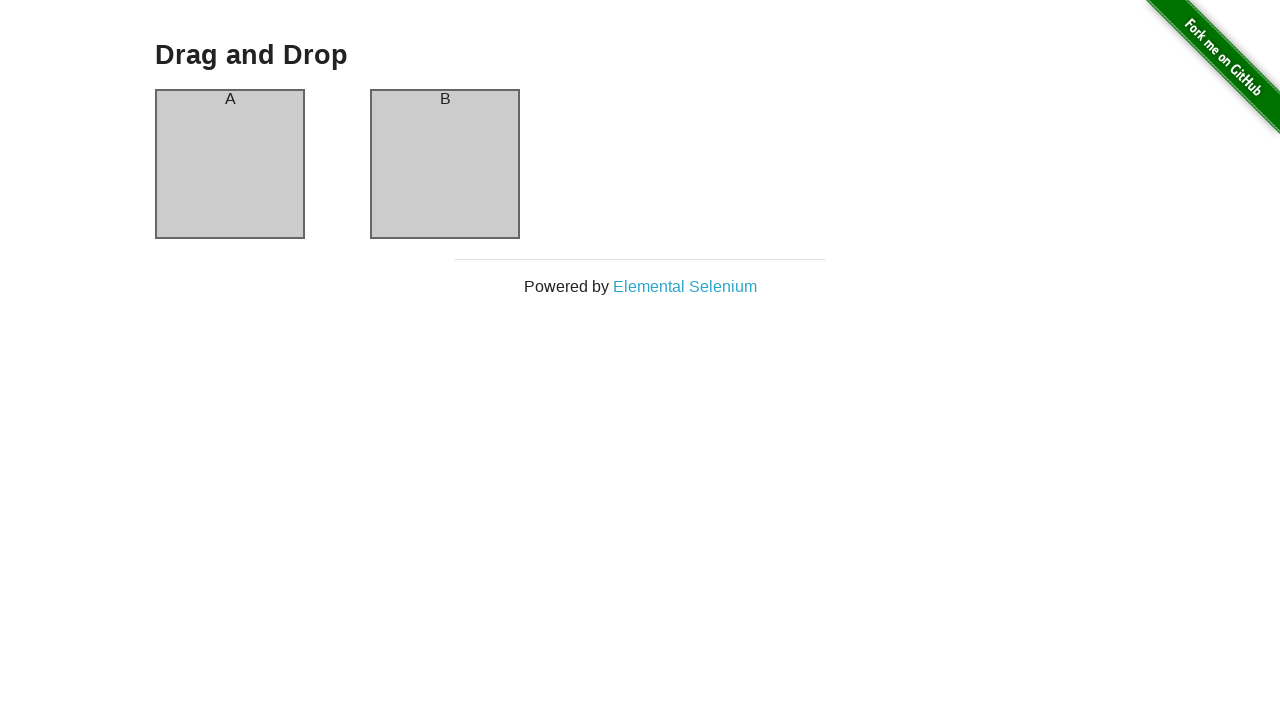

Drag and Drop page loaded and URL verified
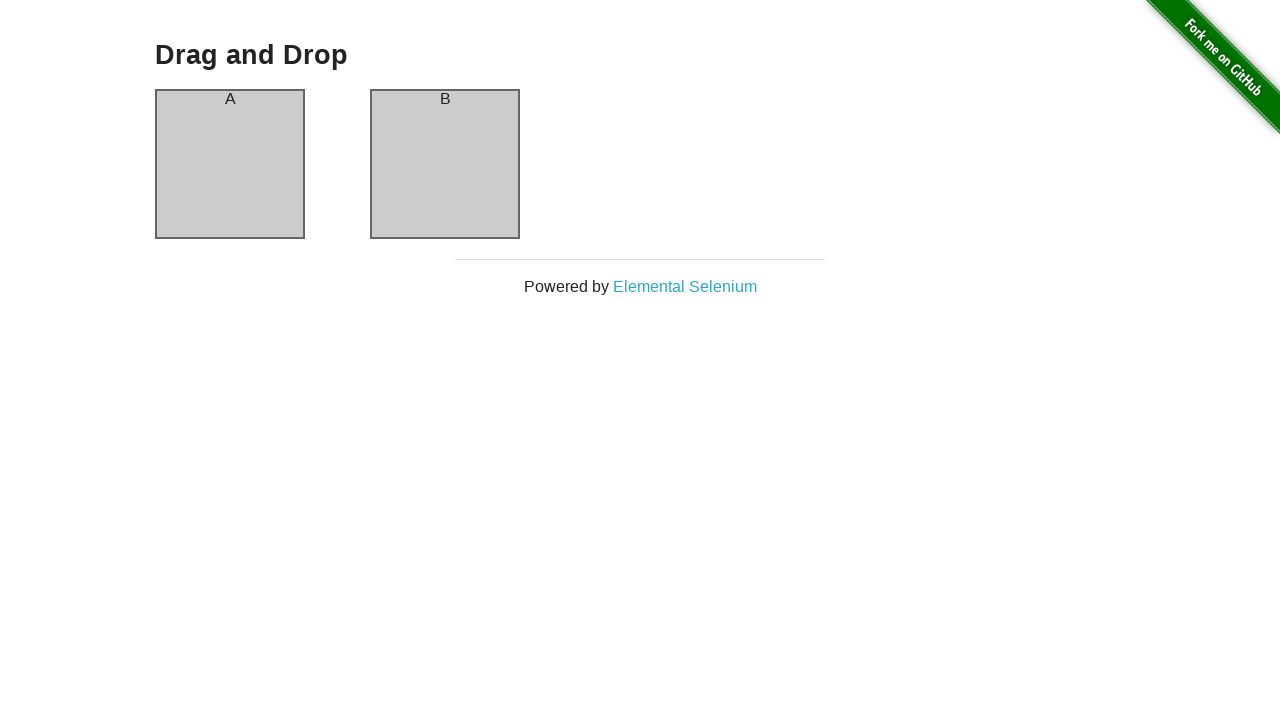

Verified page heading is 'Drag and Drop'
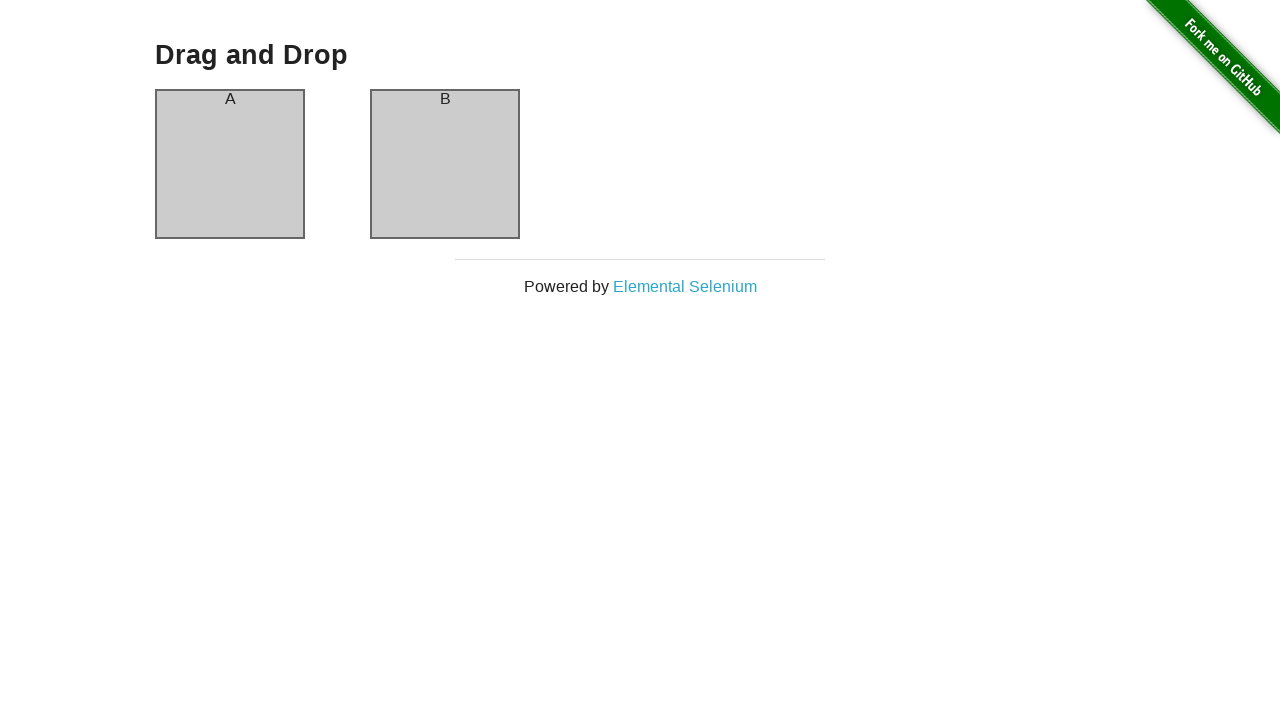

Dragged column A to column B at (445, 164)
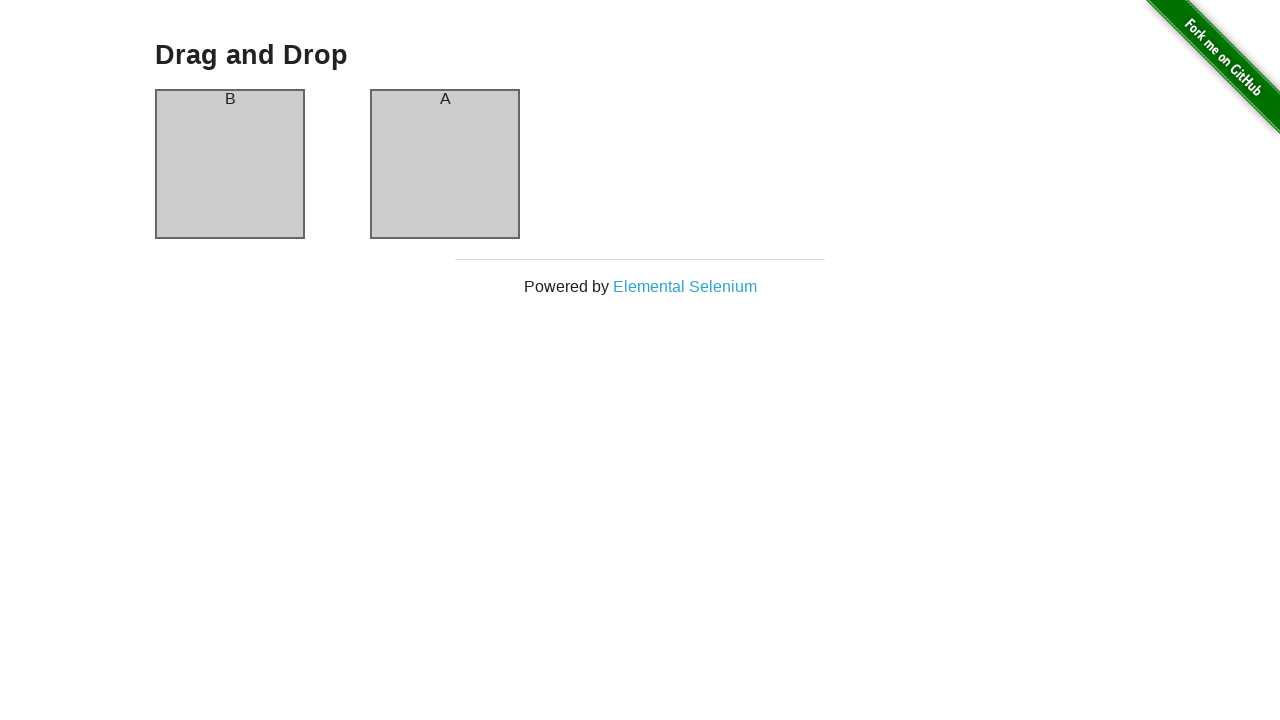

Verified column A header is now 'B'
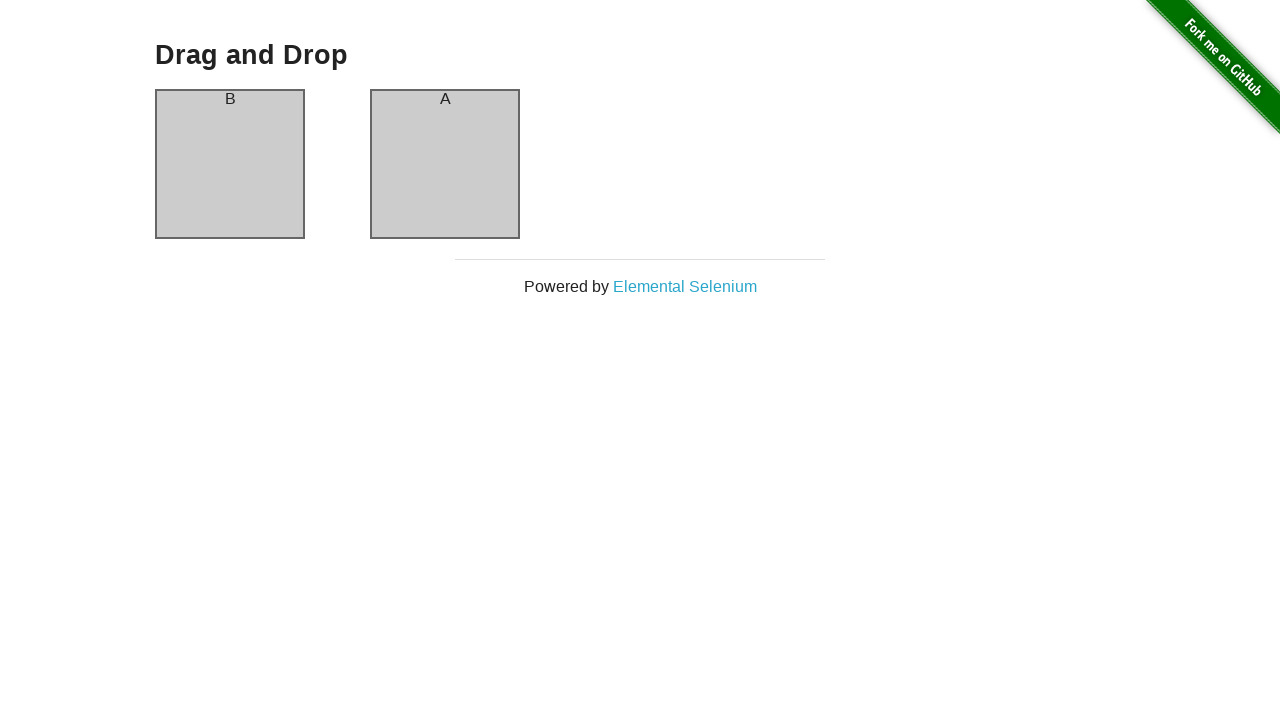

Verified column B header is now 'A' - drag and drop successful
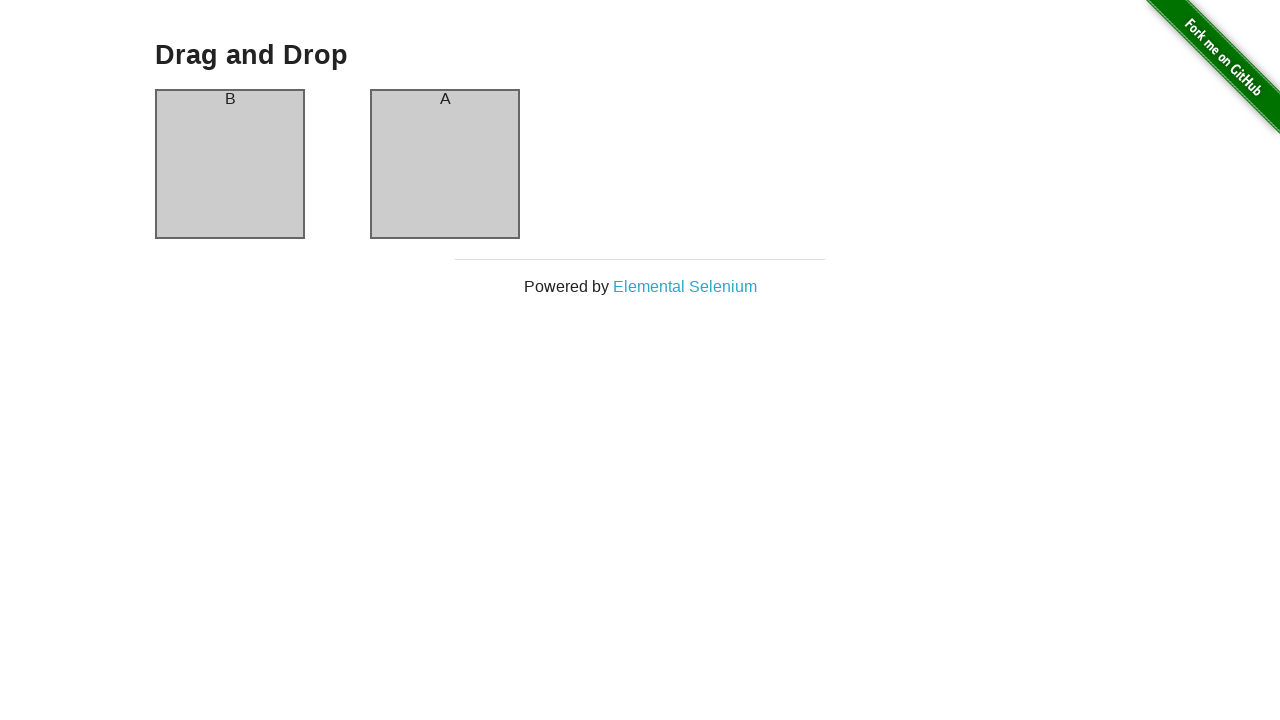

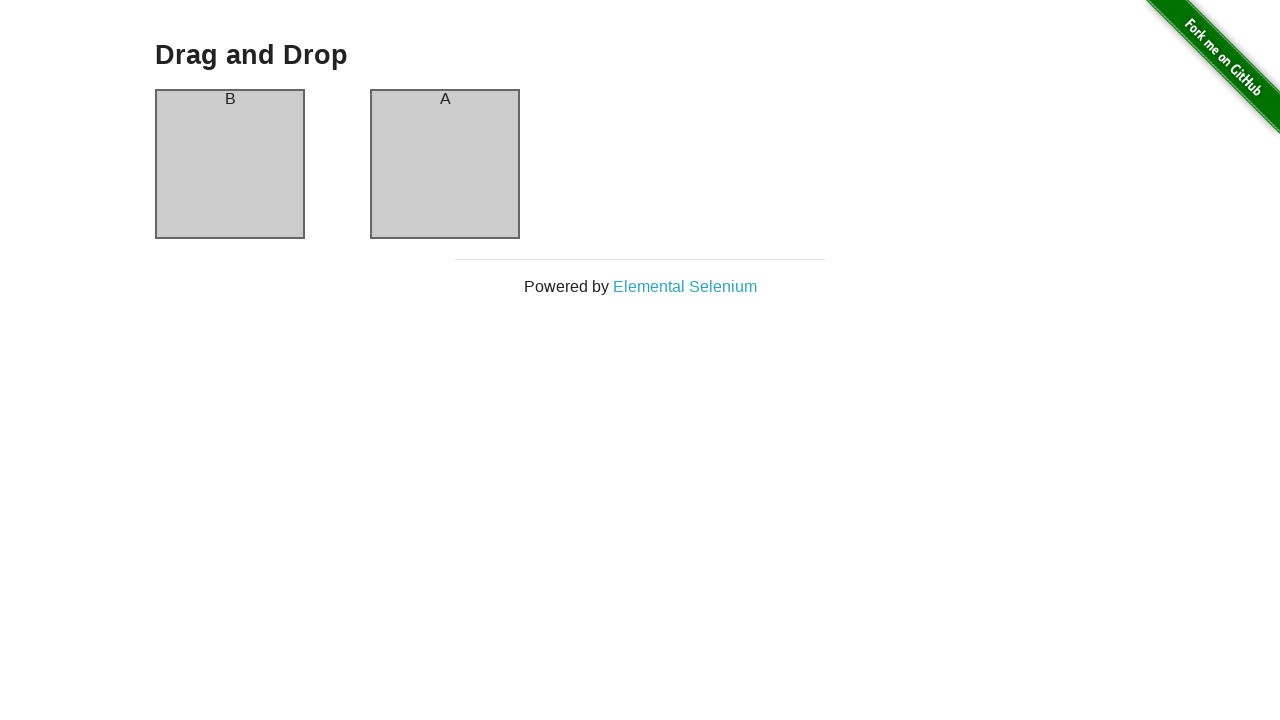